Tests various UI controls on a form page including dropdown selection, radio button clicks, checkbox interactions, and link verification without performing actual login.

Starting URL: https://rahulshettyacademy.com/loginpagePractise/

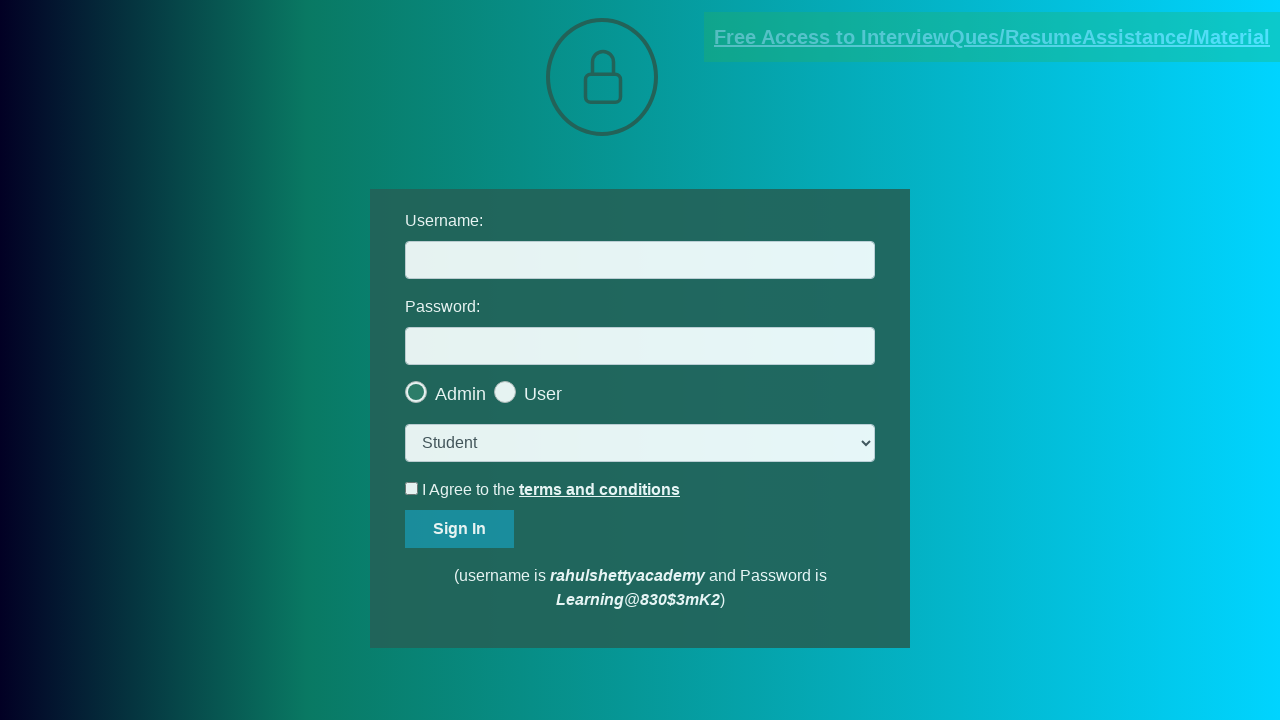

Selected 'consult' option from dropdown on select.form-control
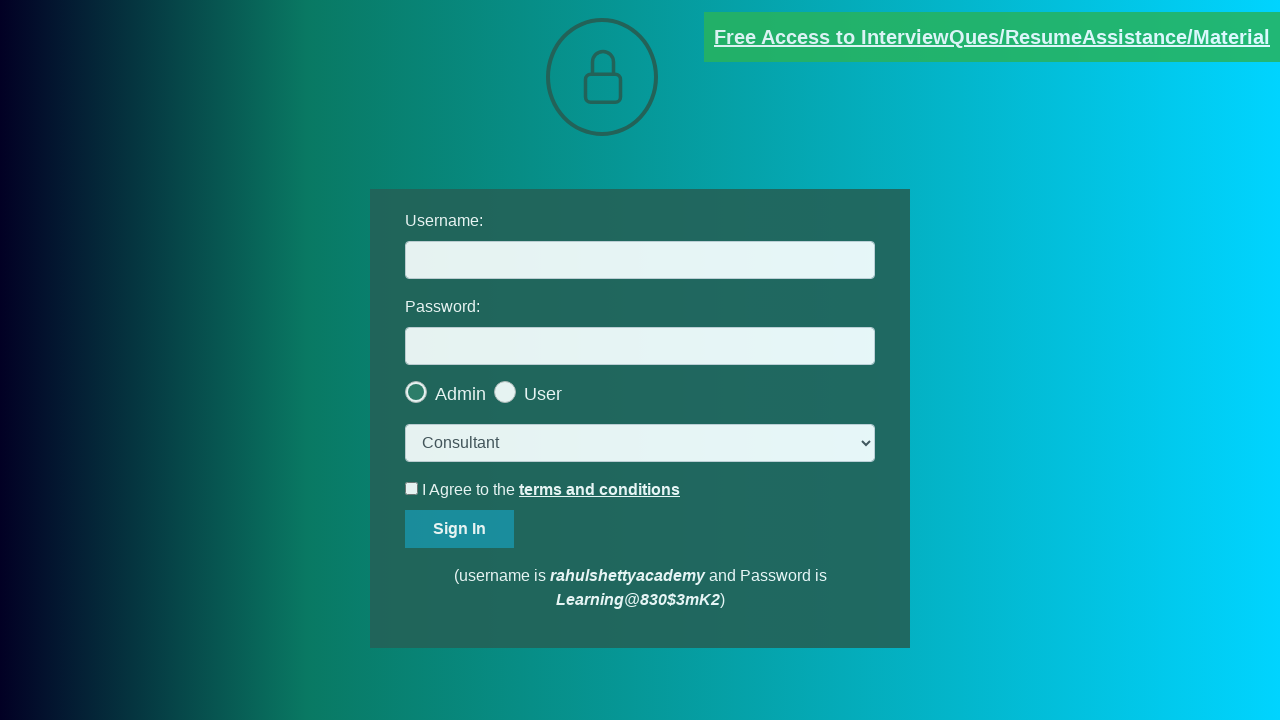

Clicked the last radio button at (543, 394) on .radiotextsty >> nth=-1
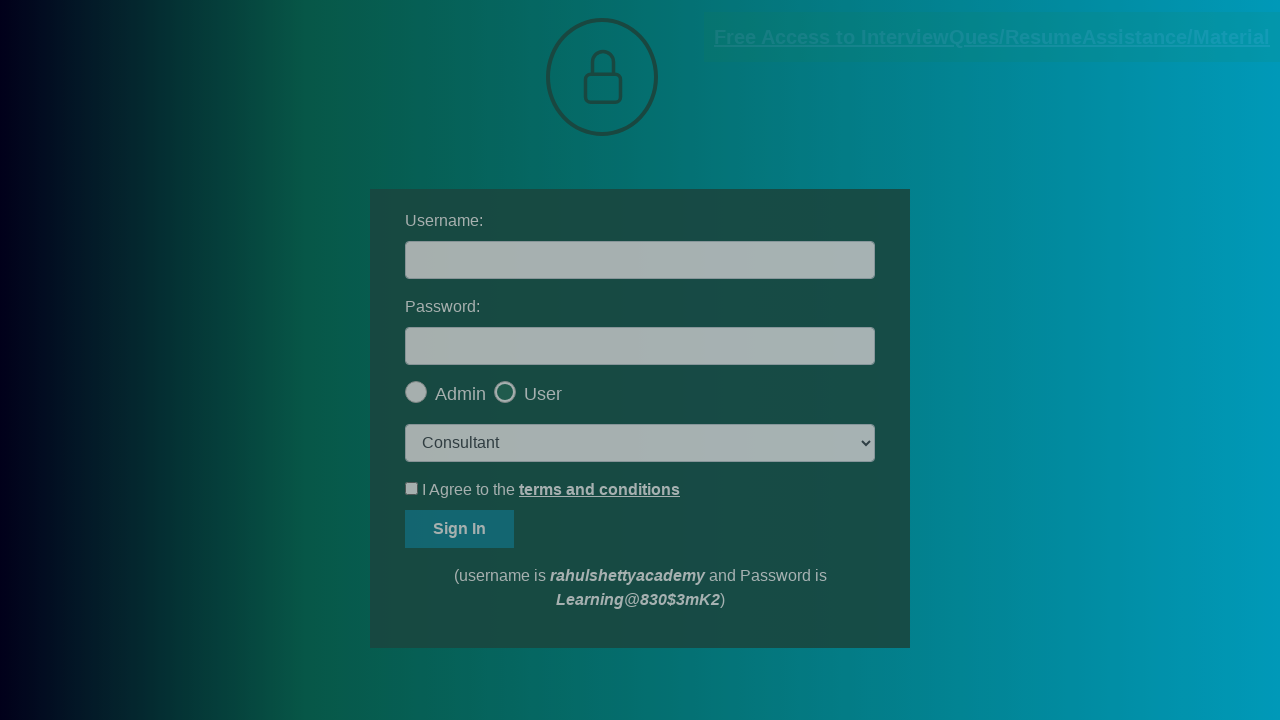

Clicked the okay button at (698, 144) on #okayBtn
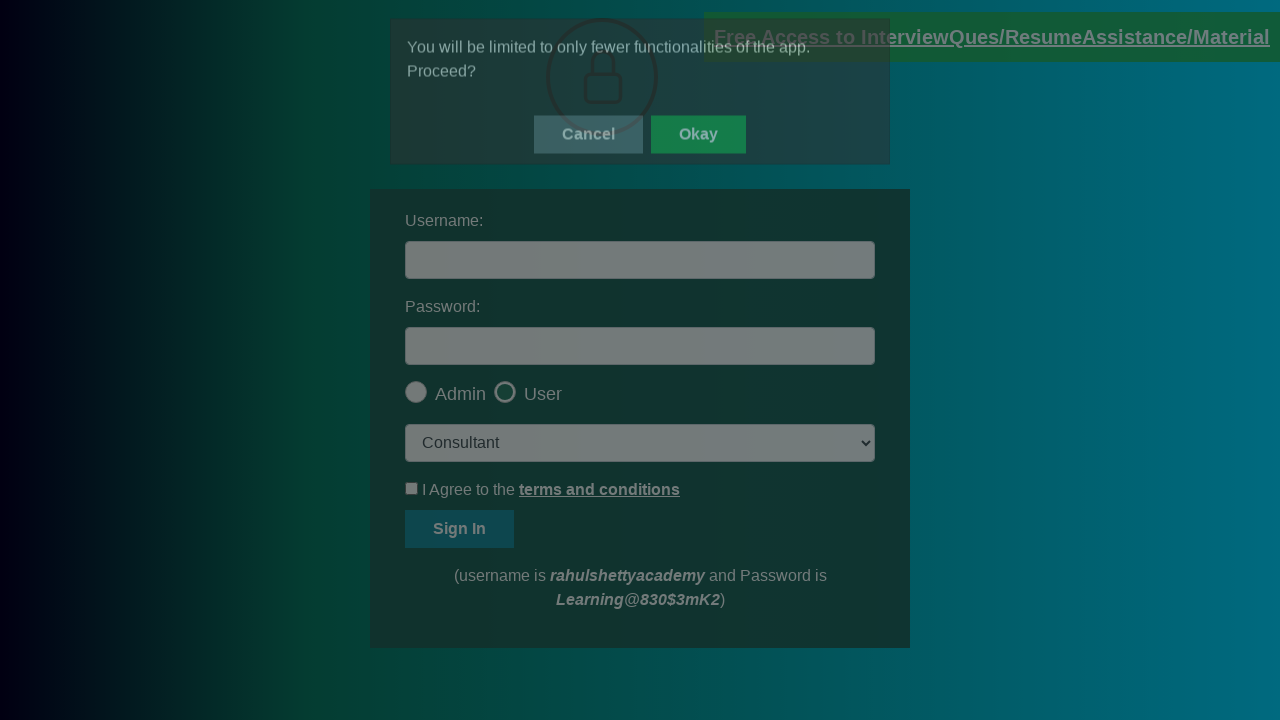

Verified that the last radio button is checked
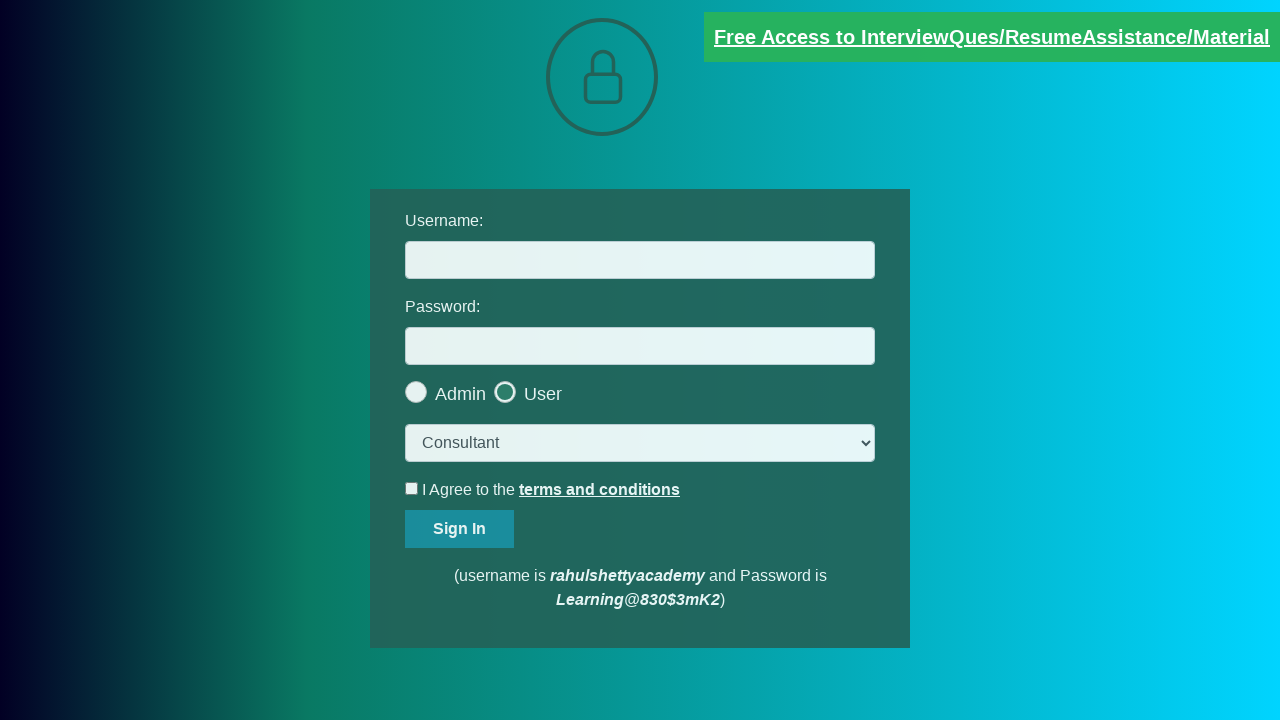

Clicked the terms checkbox at (412, 488) on #terms
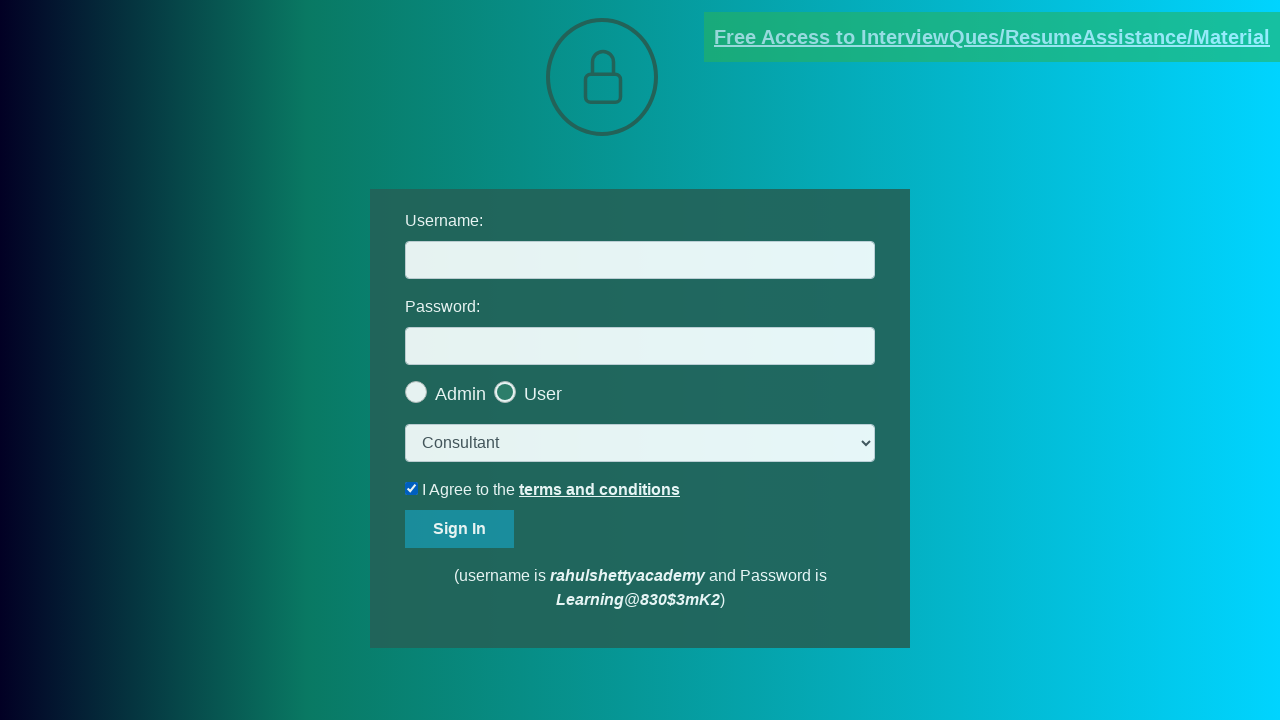

Verified that the terms checkbox is checked
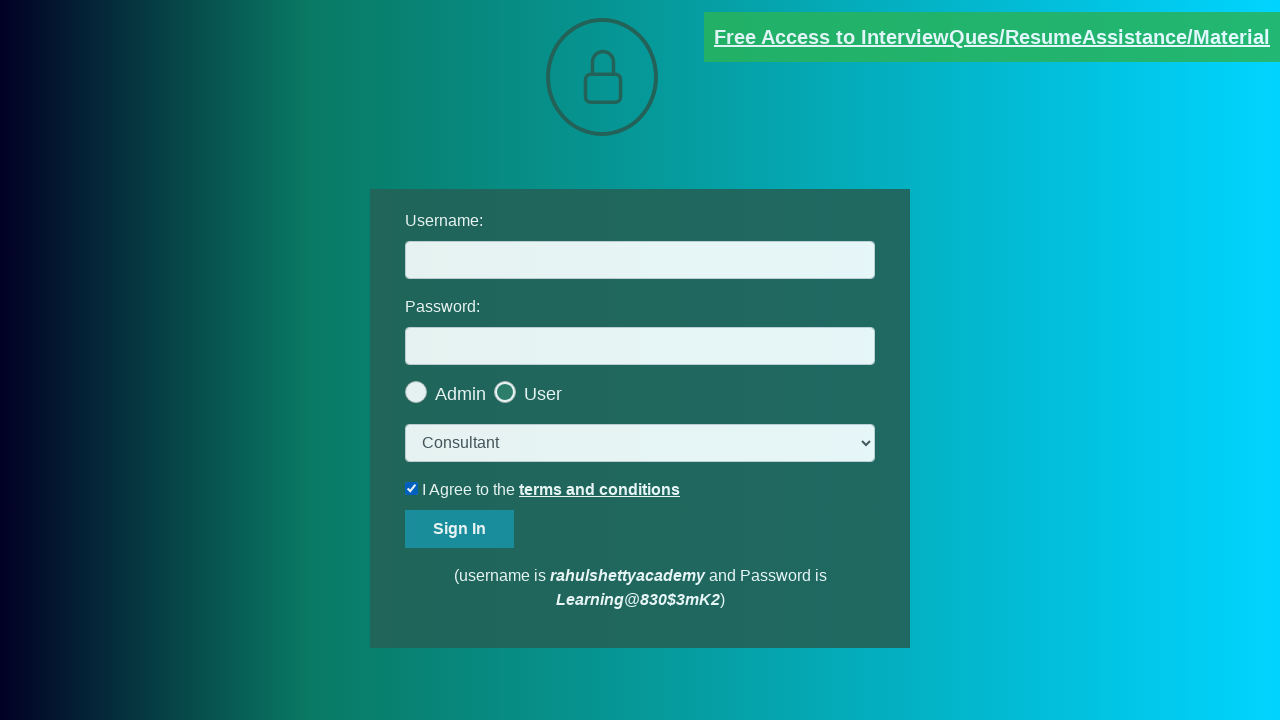

Unchecked the terms checkbox at (412, 488) on #terms
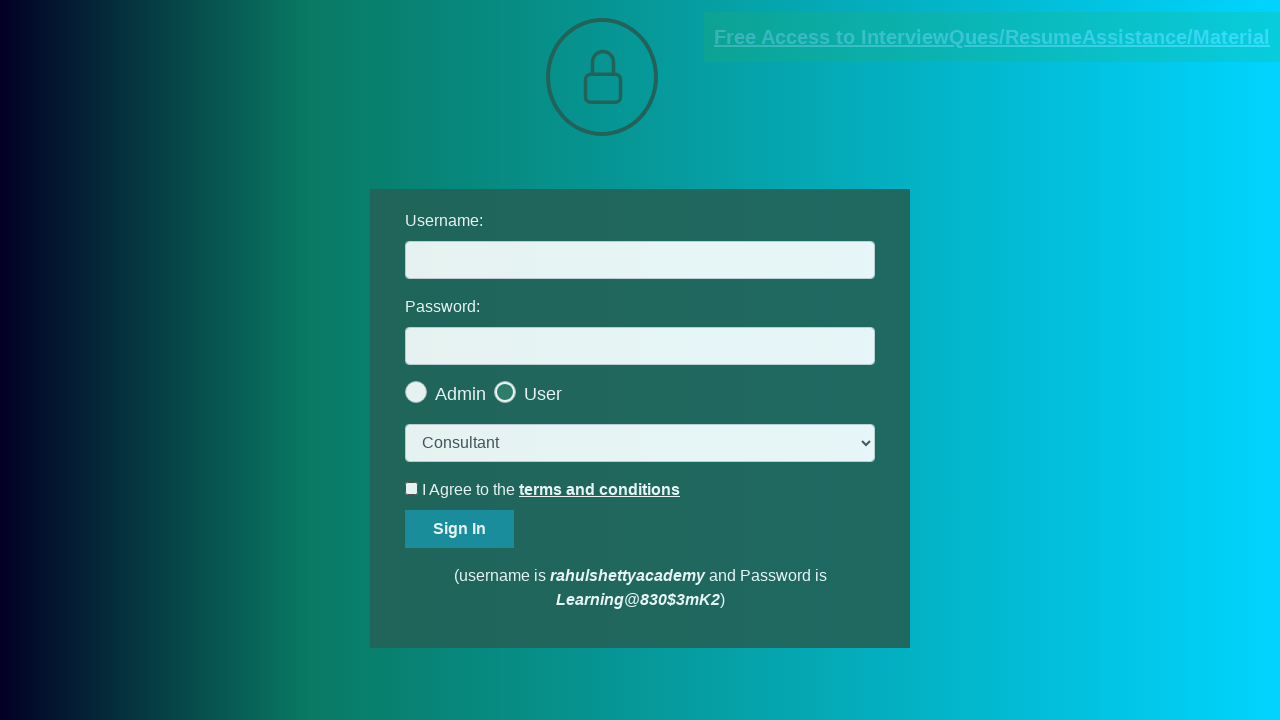

Verified that the document link has 'blinkingText' class attribute
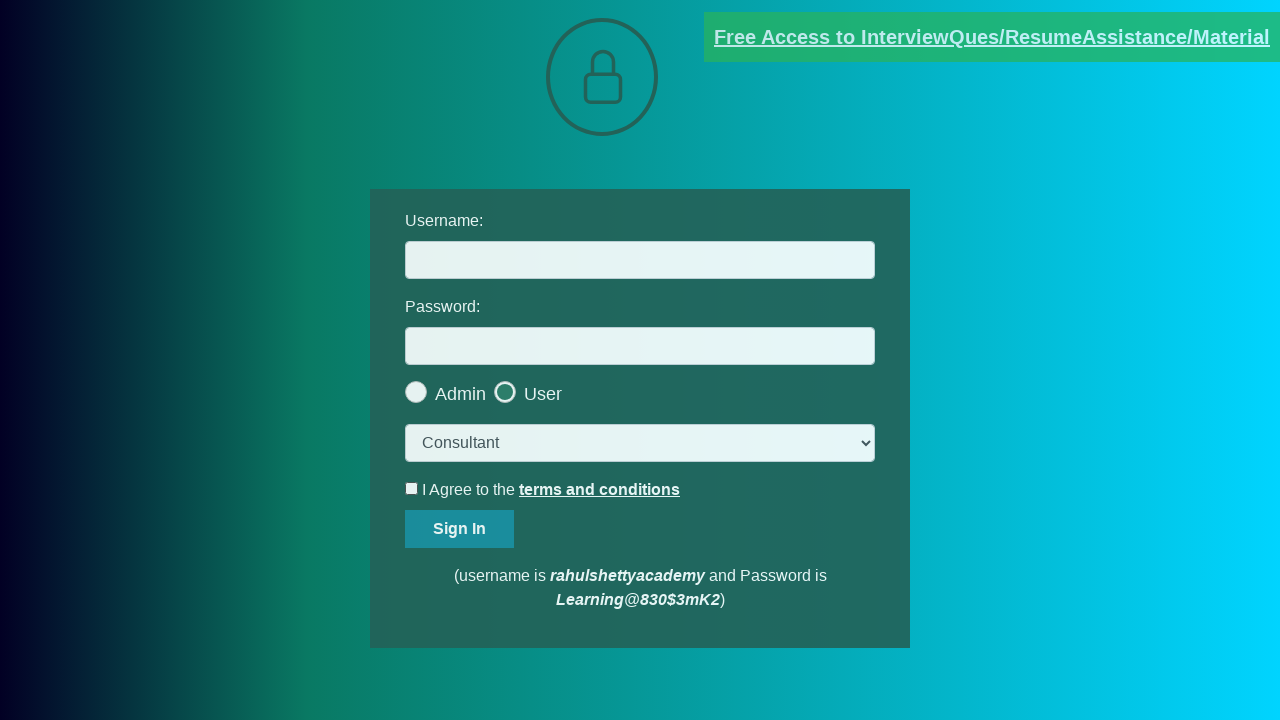

Clicked the document request link at (992, 37) on [href*='documents-request']
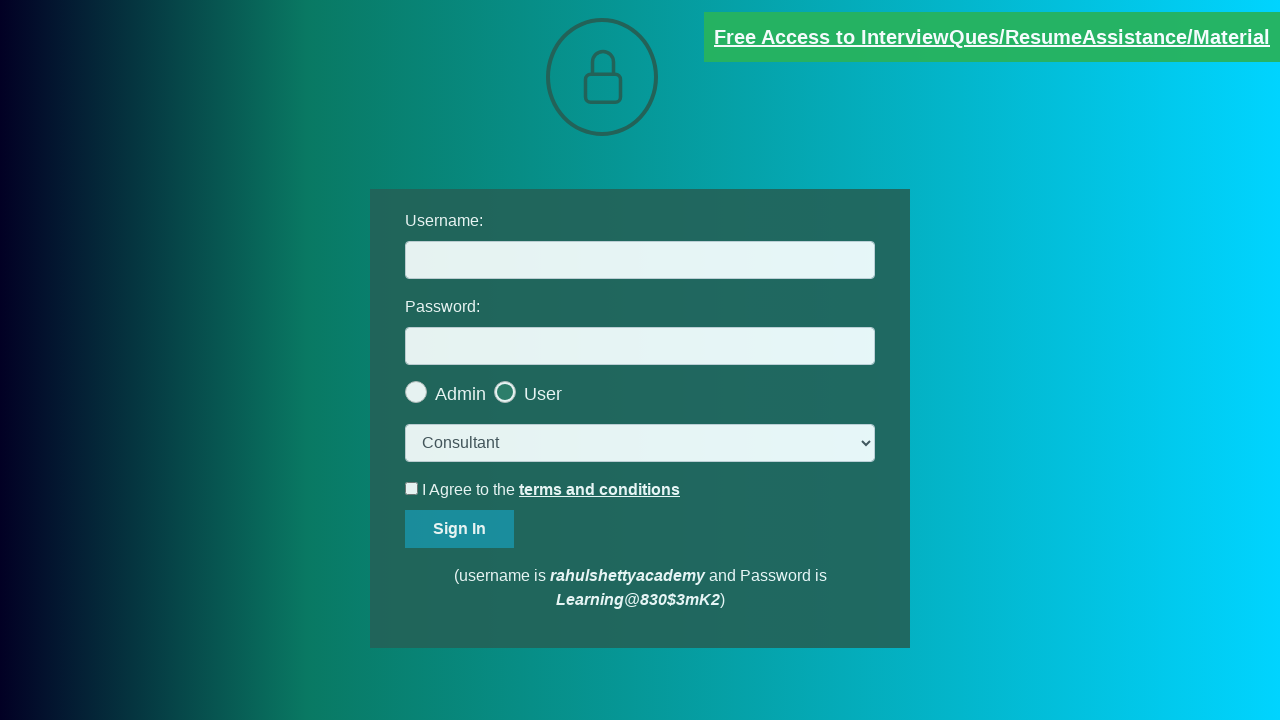

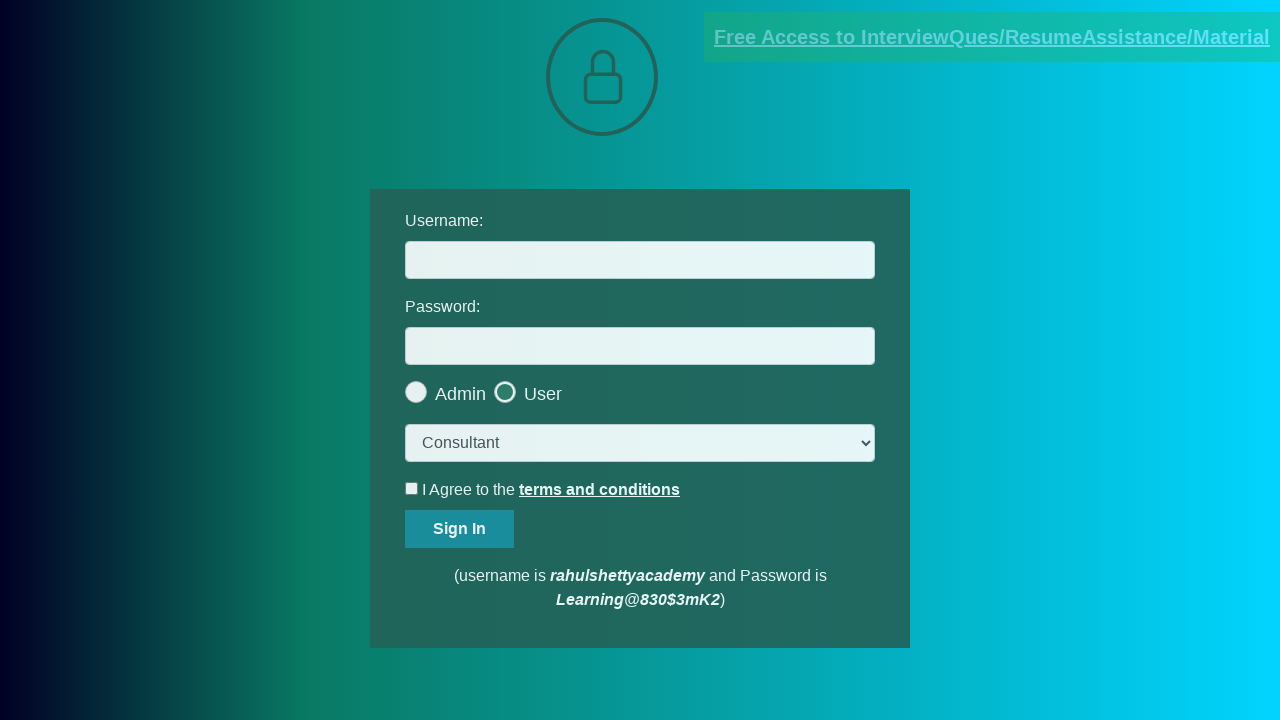